Navigates to an interactive SVG map of India and clicks on the Tripura state element

Starting URL: https://www.amcharts.com/svg-maps/?map=india

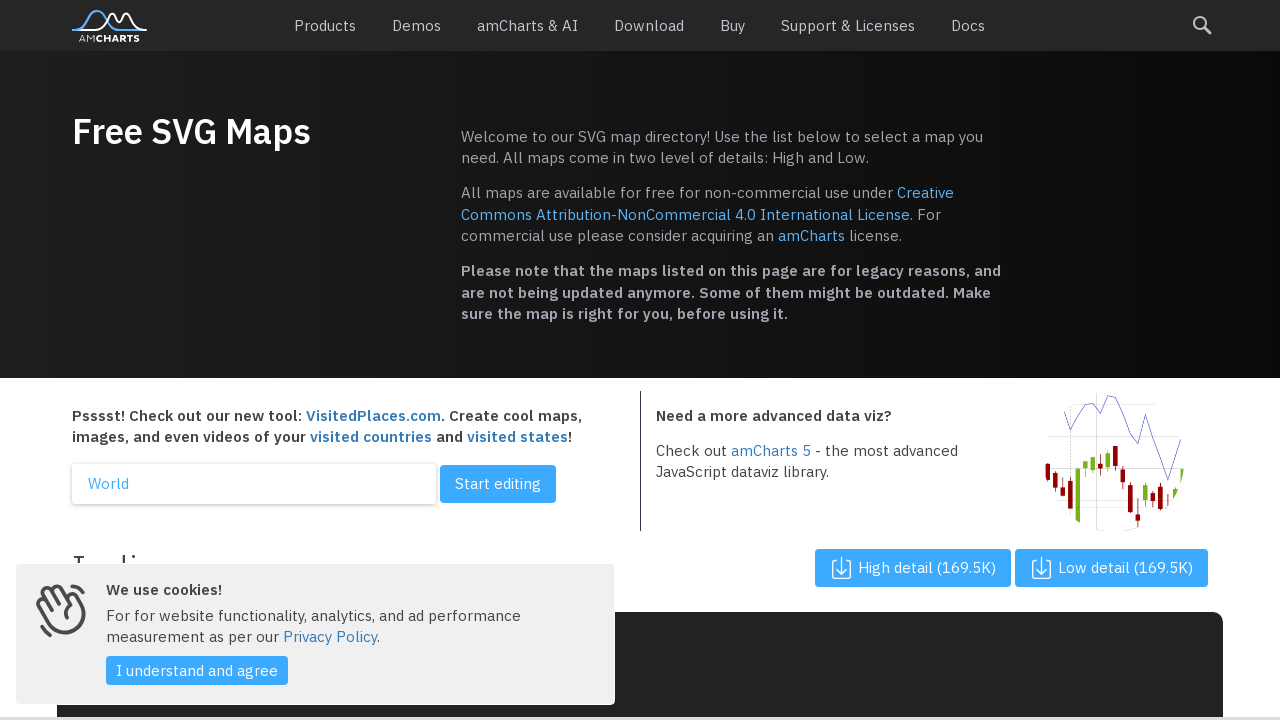

Navigated to interactive SVG map of India
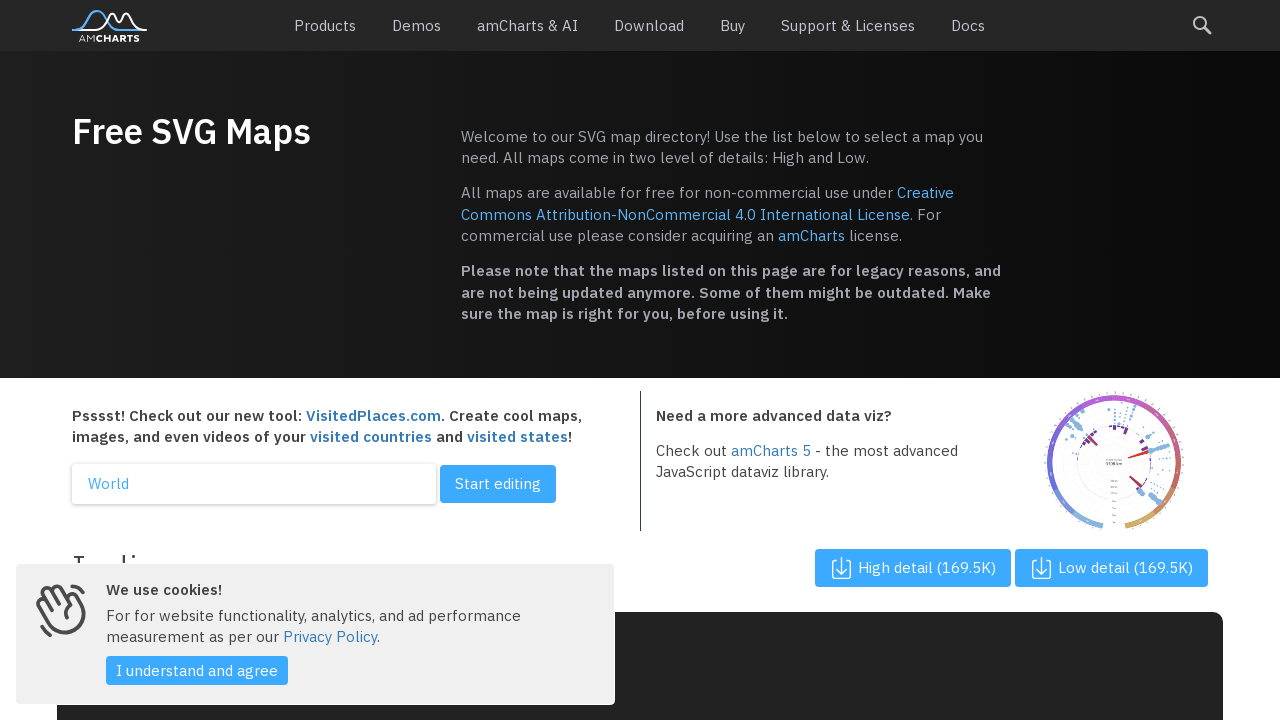

Located all SVG elements on the page
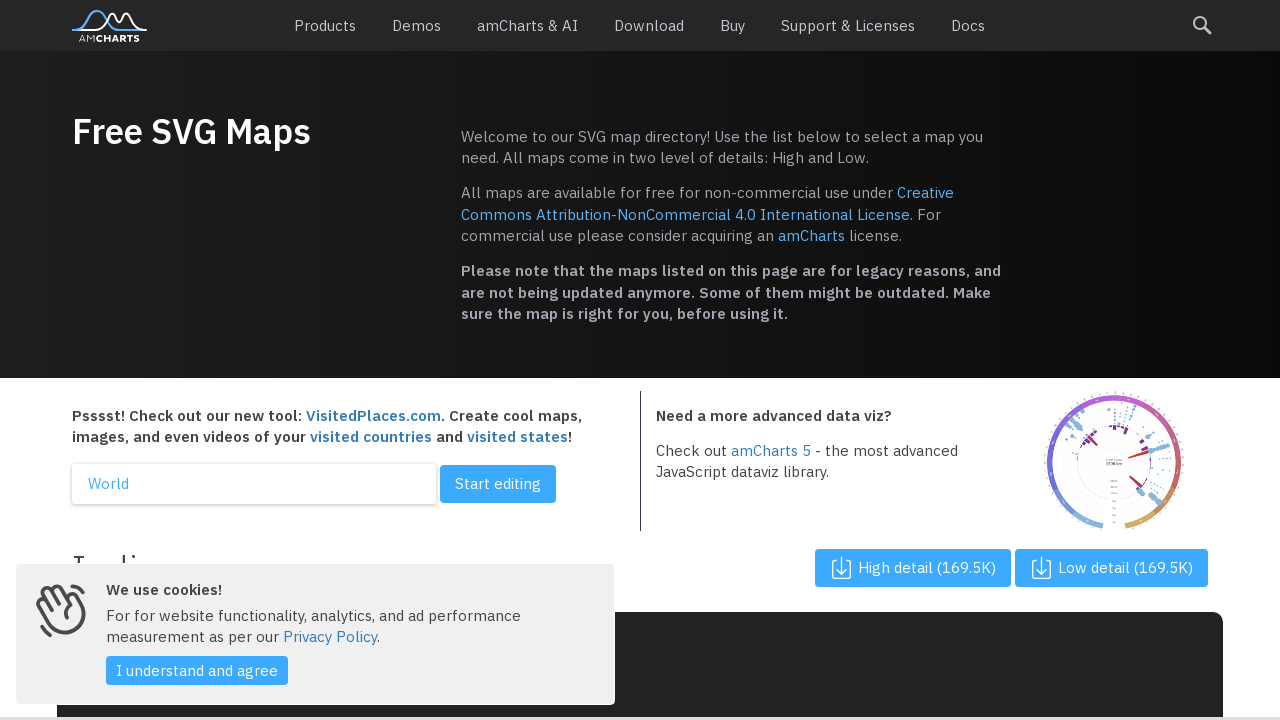

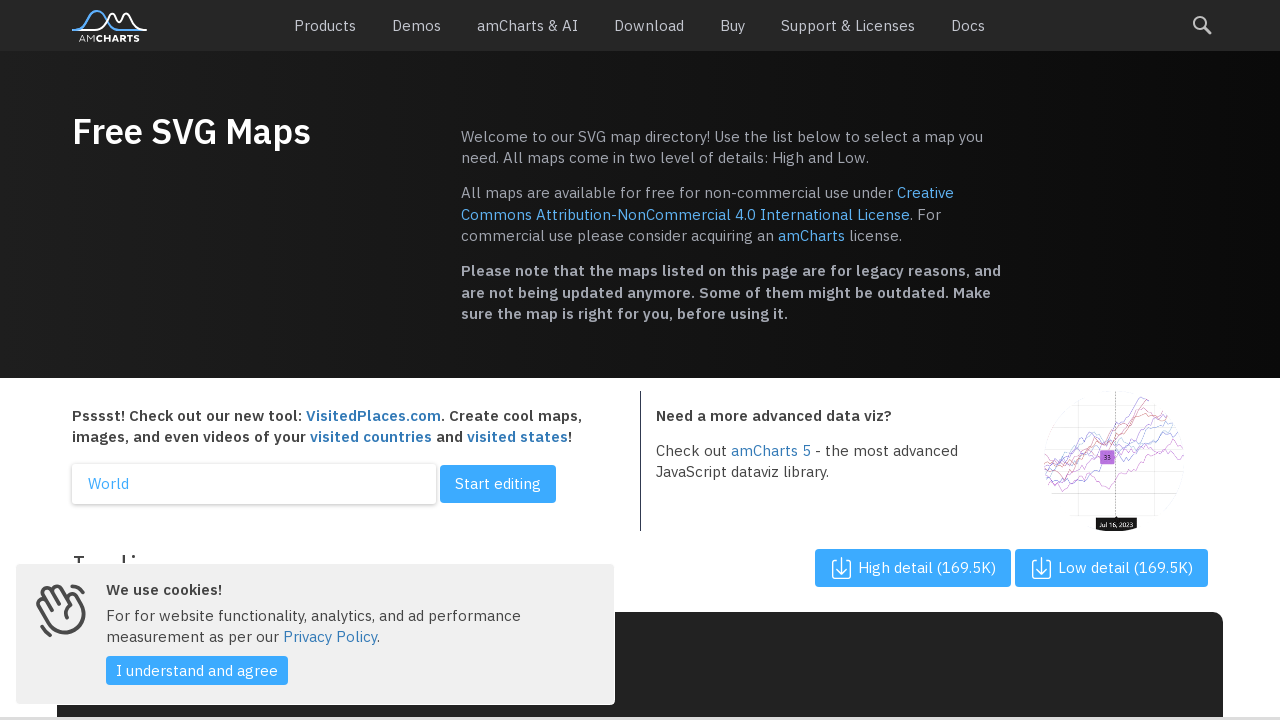